Tests input field functionality by entering a number, clearing the field, and entering a different number to verify input and clear operations work correctly.

Starting URL: http://the-internet.herokuapp.com/inputs

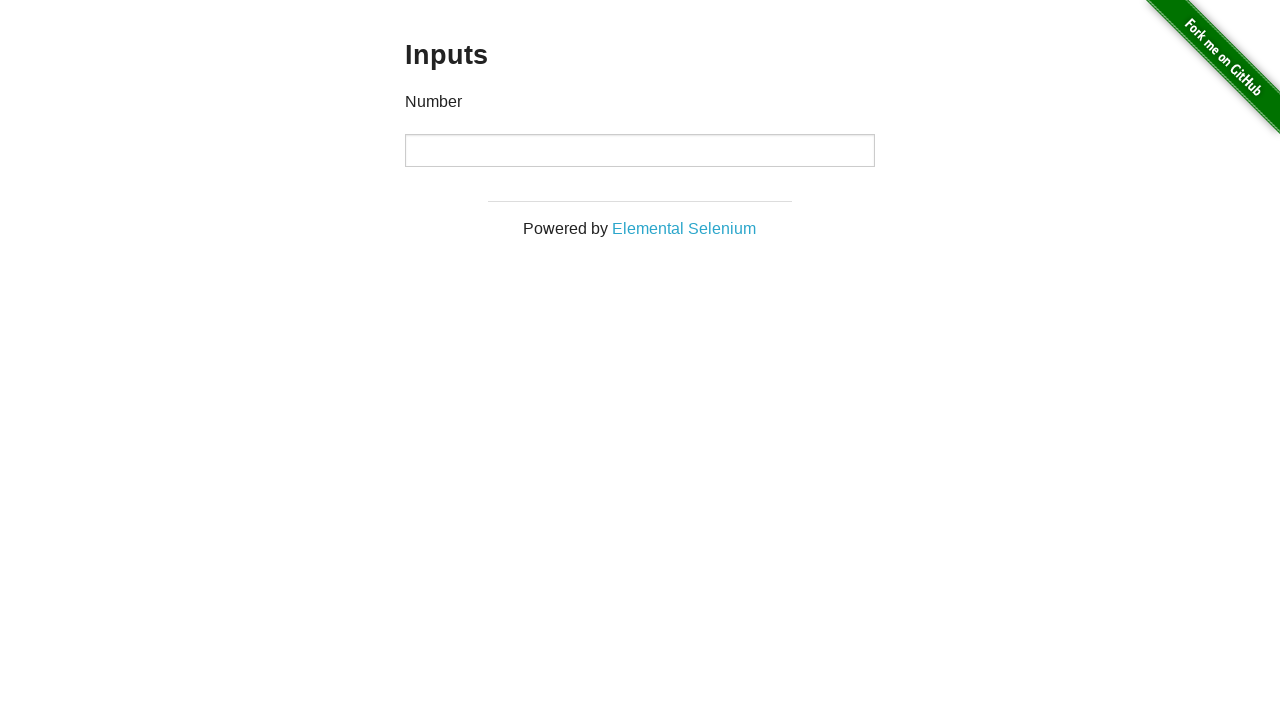

Entered '1000' into the input field on input
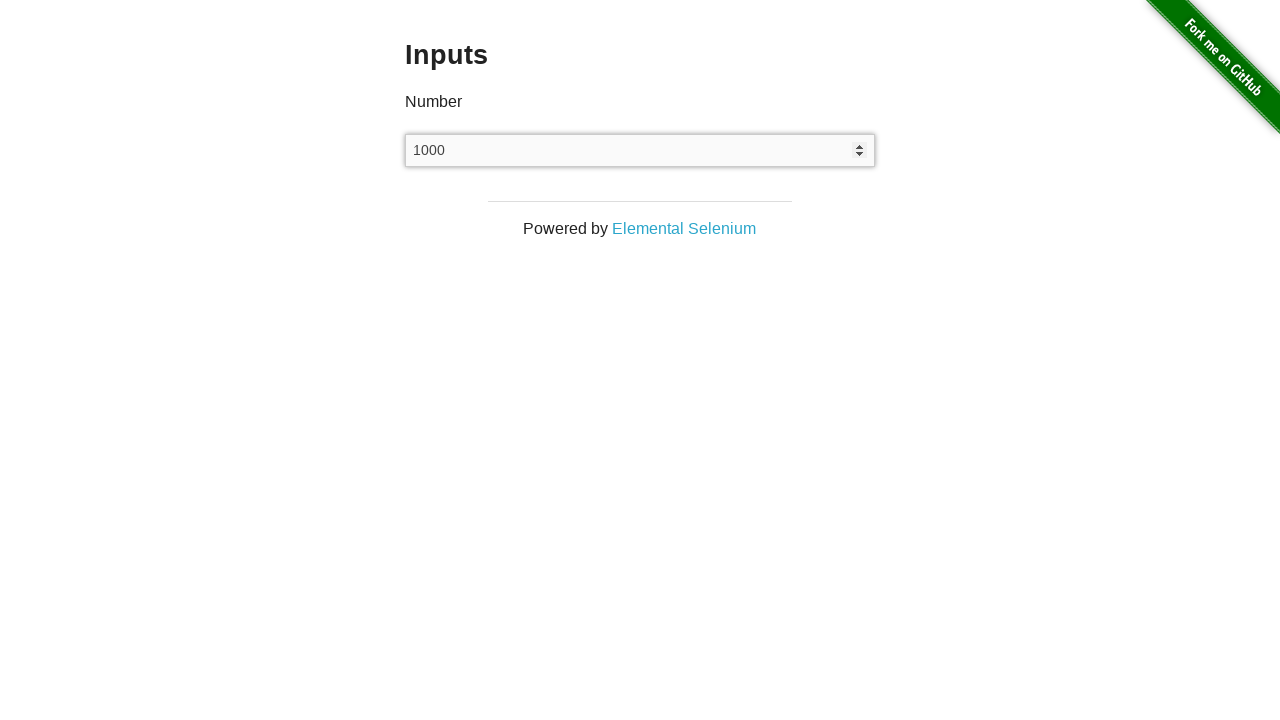

Waited 1 second to observe the input
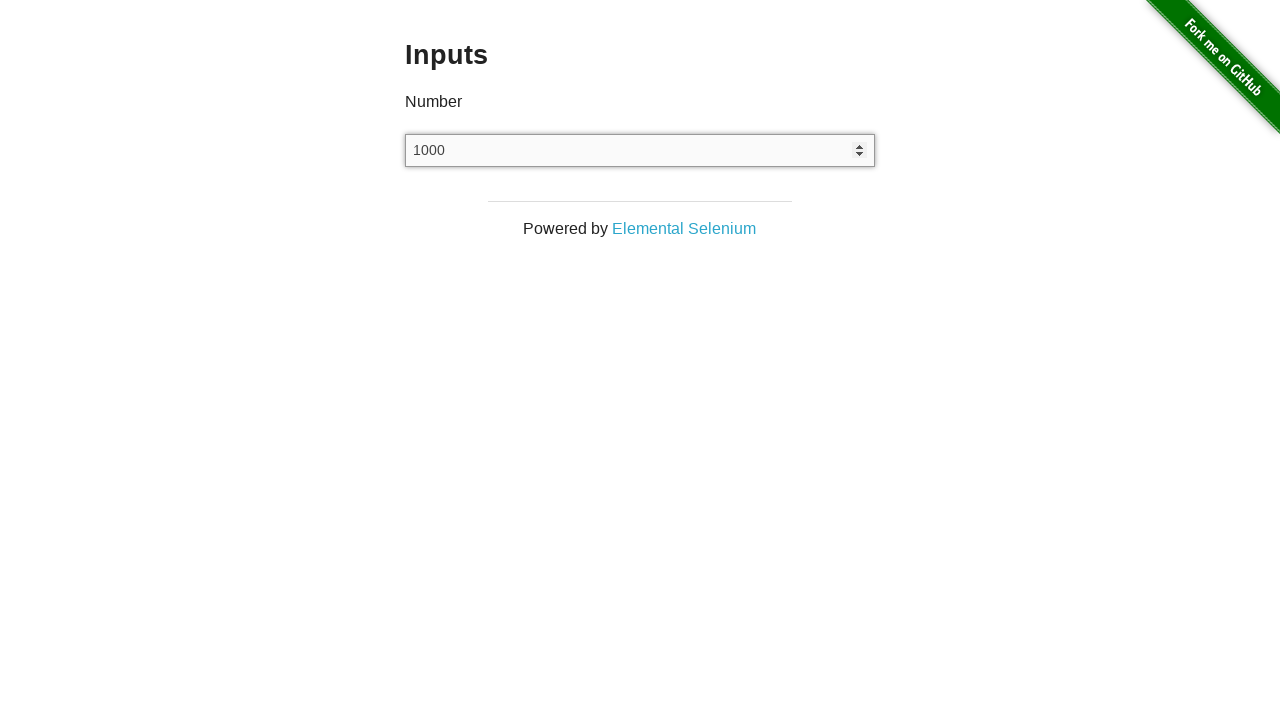

Cleared the input field on input
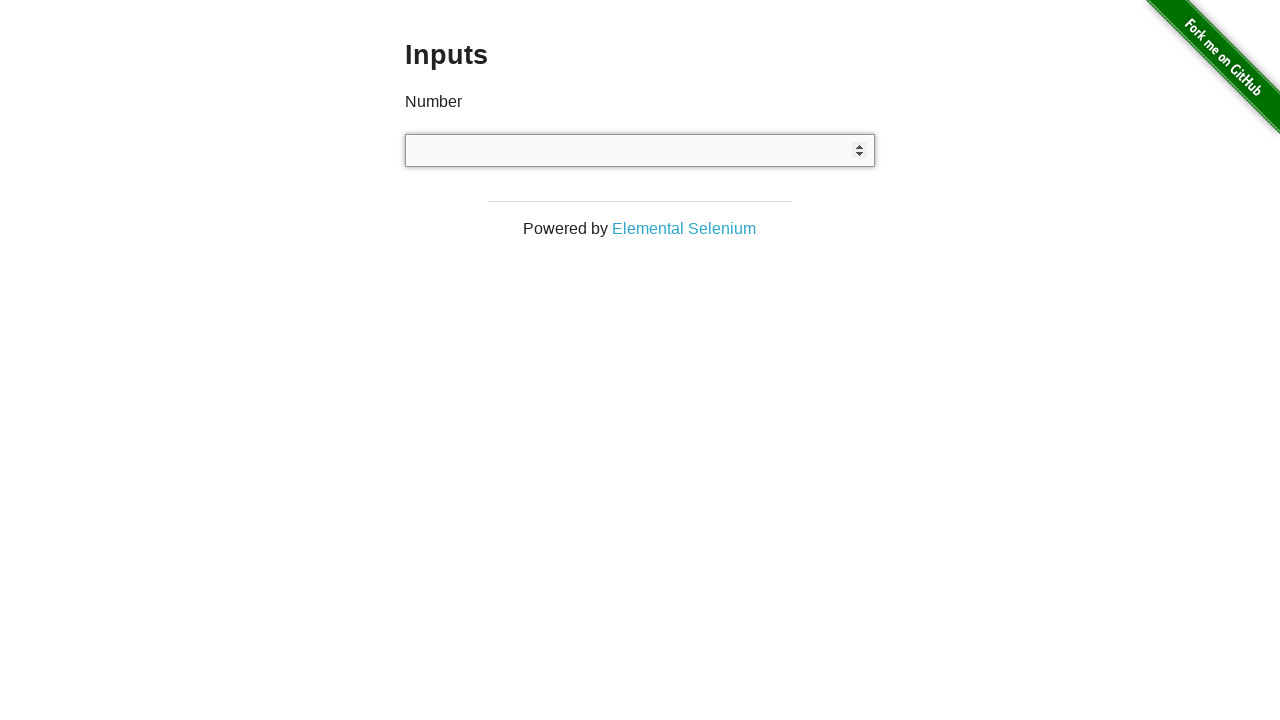

Waited 1 second after clearing
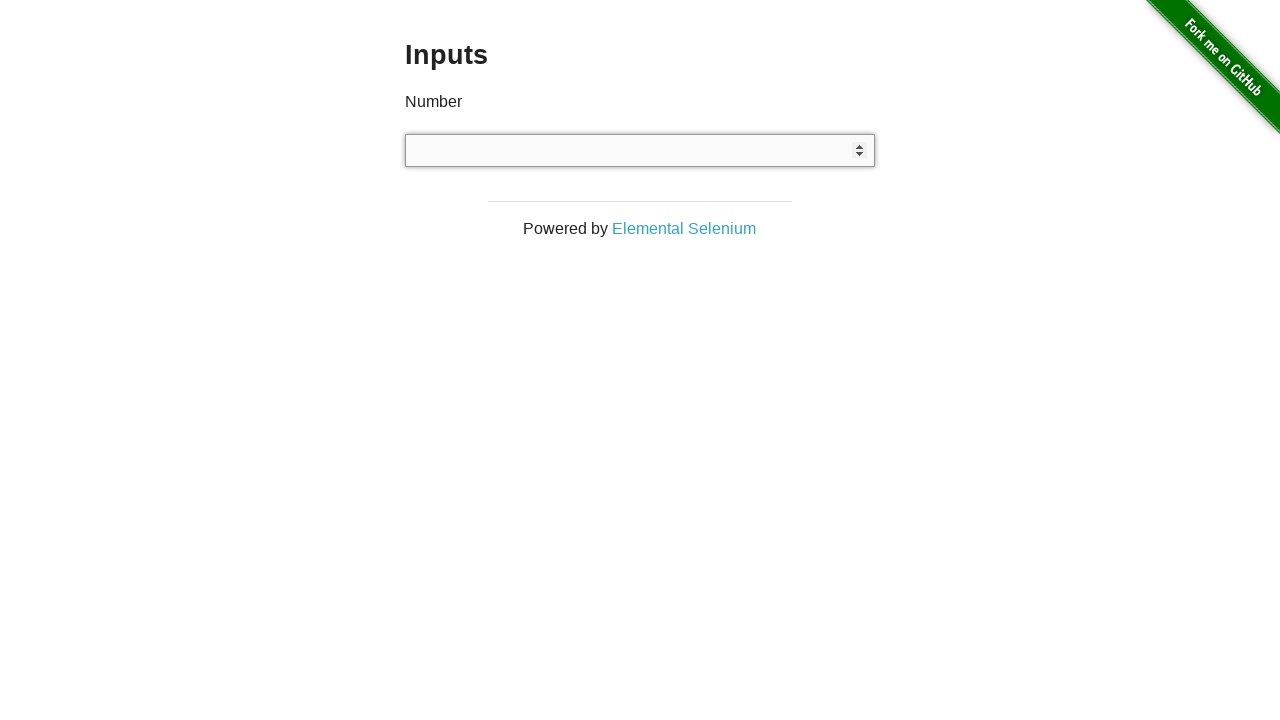

Entered '999' into the input field on input
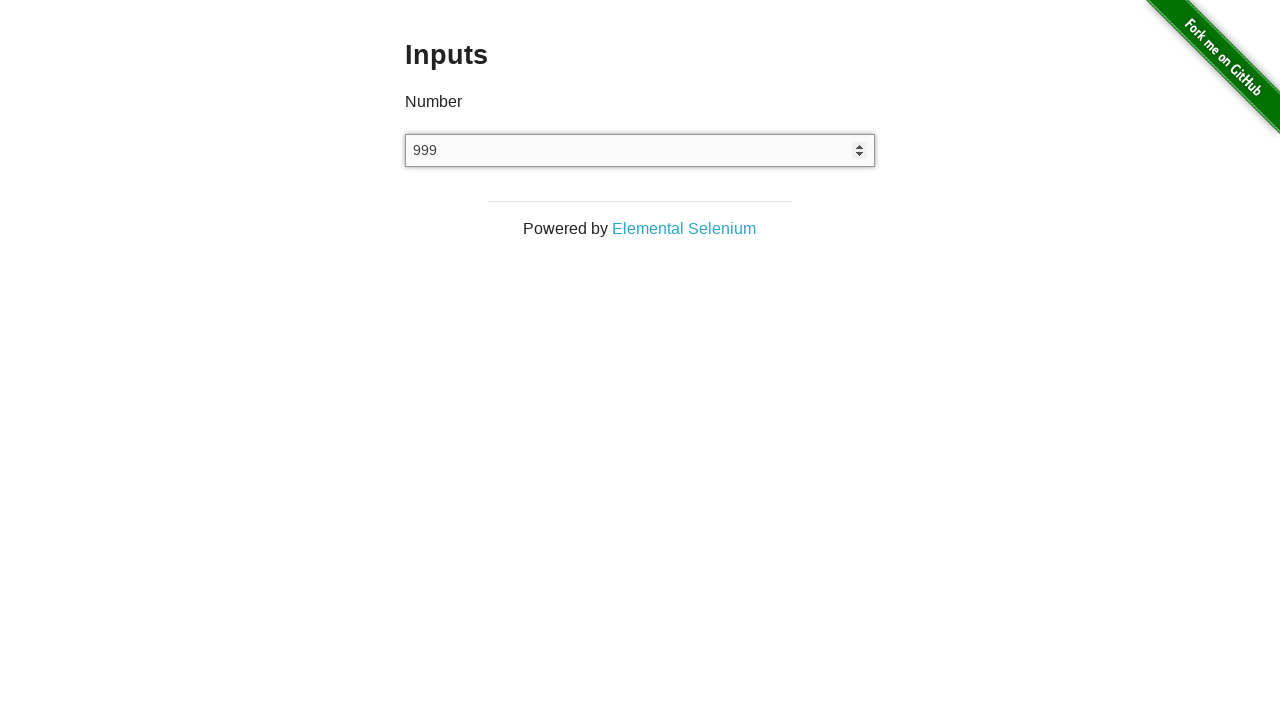

Waited 1 second to observe the final state
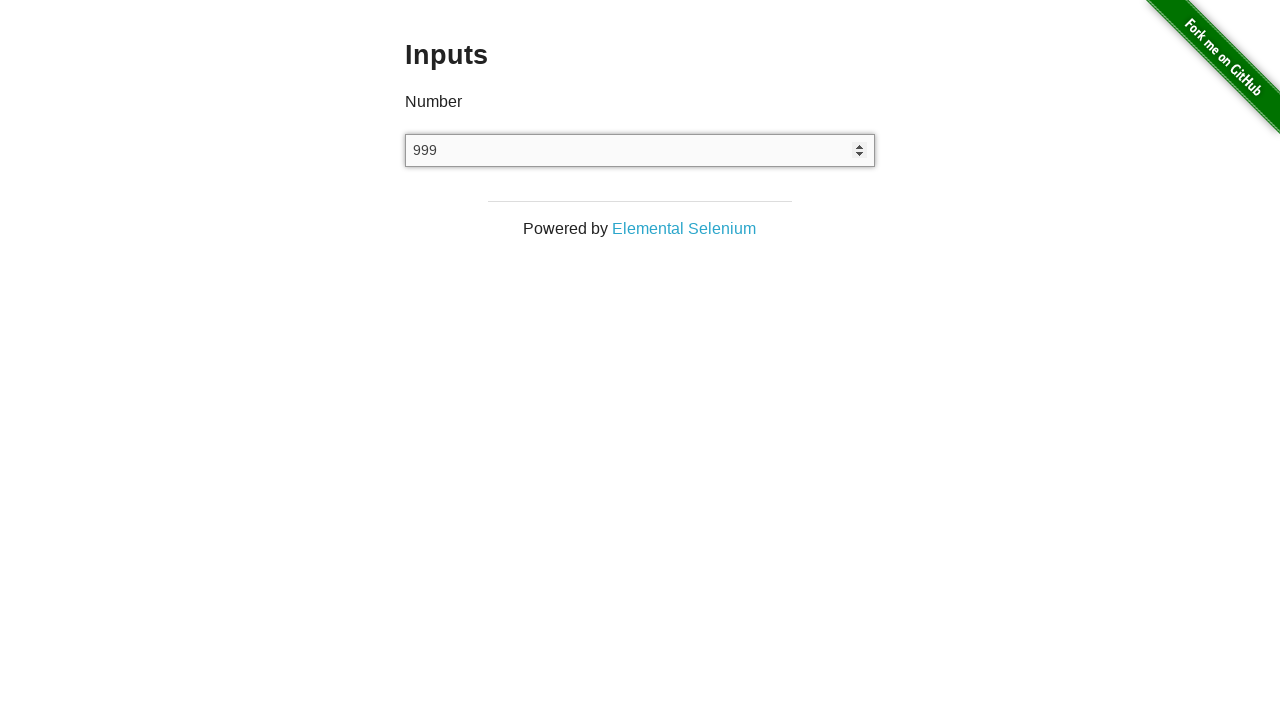

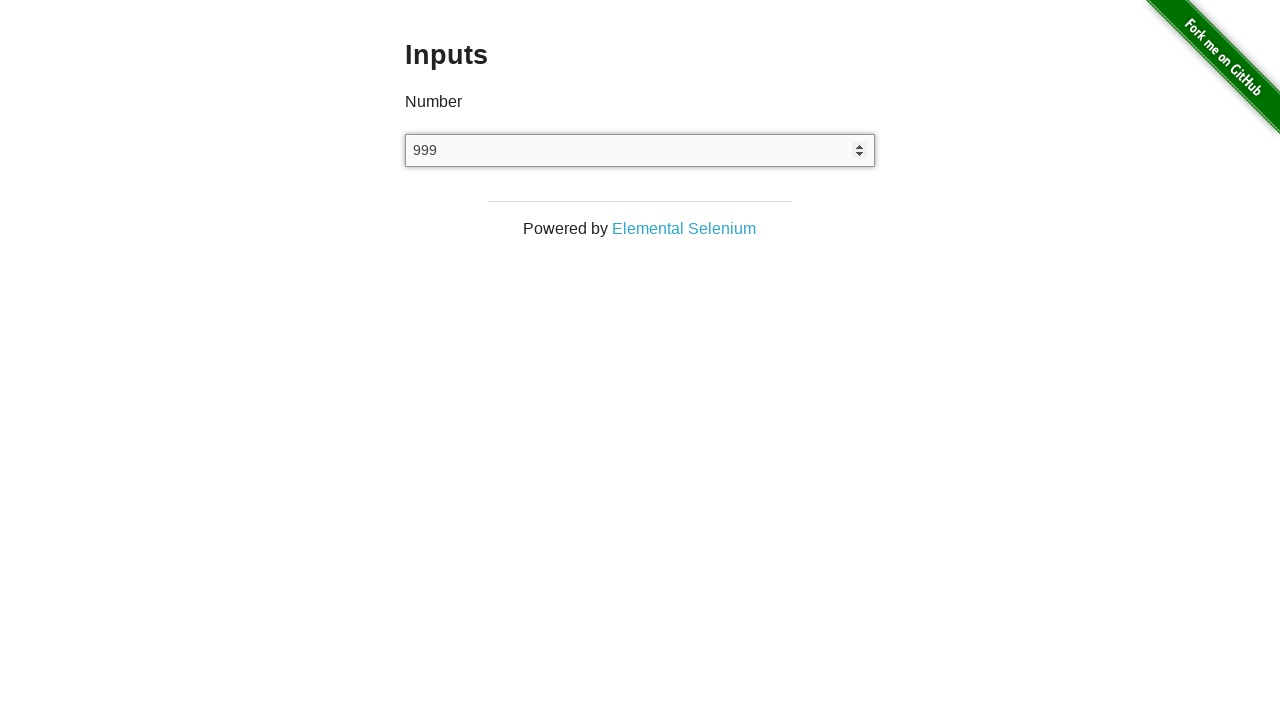